Tests removing an item from cart by adding a product, navigating to cart, and clicking the delete link

Starting URL: https://www.demoblaze.com/index.html

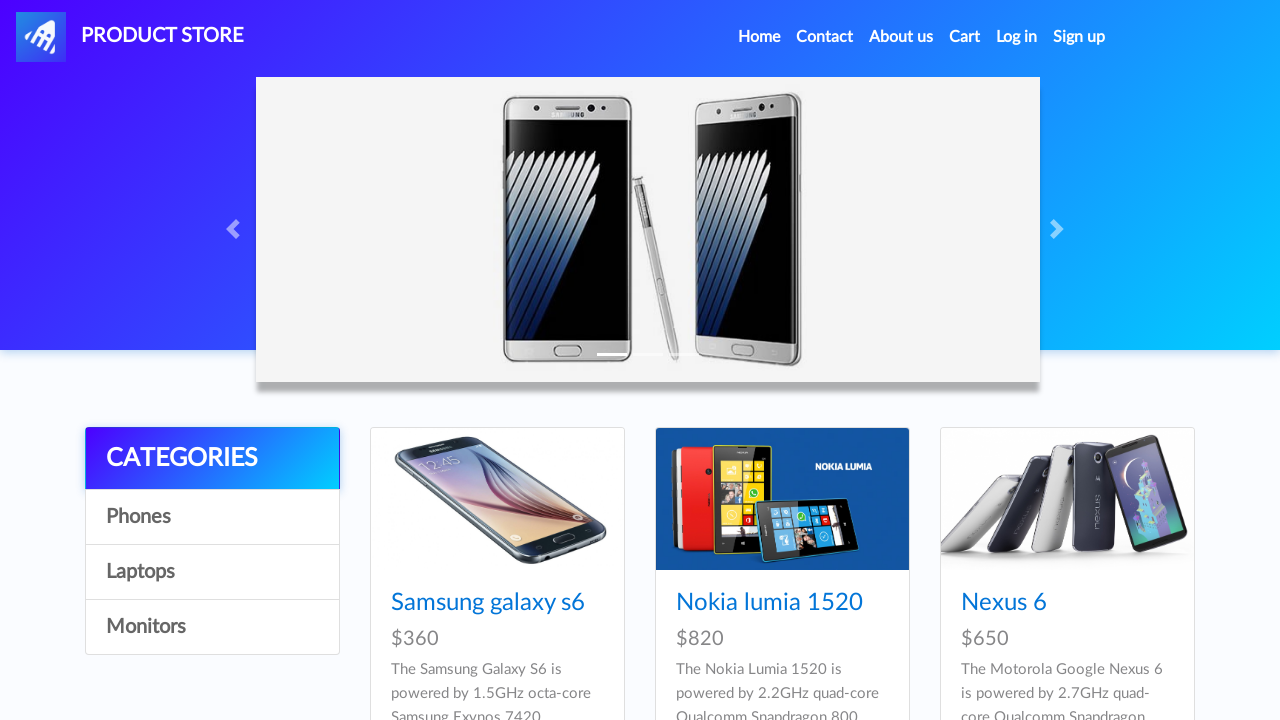

Set up dialog handler to auto-accept alerts
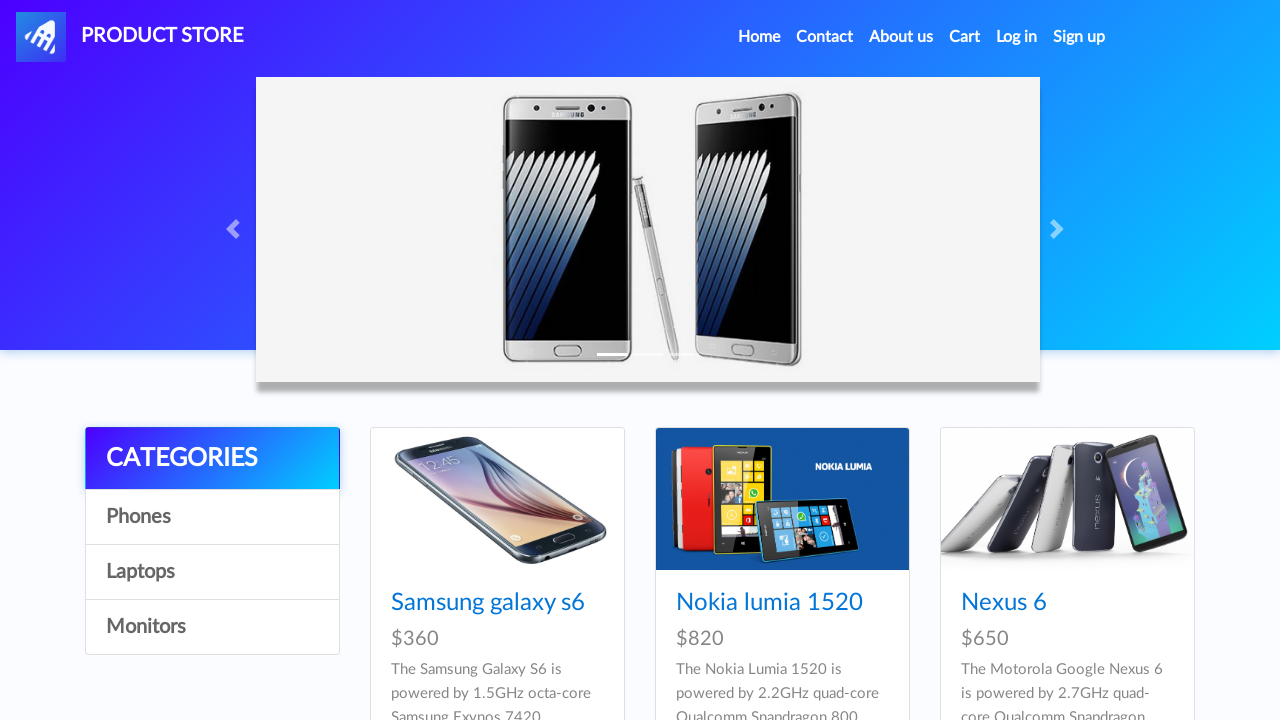

Waited for third product to load
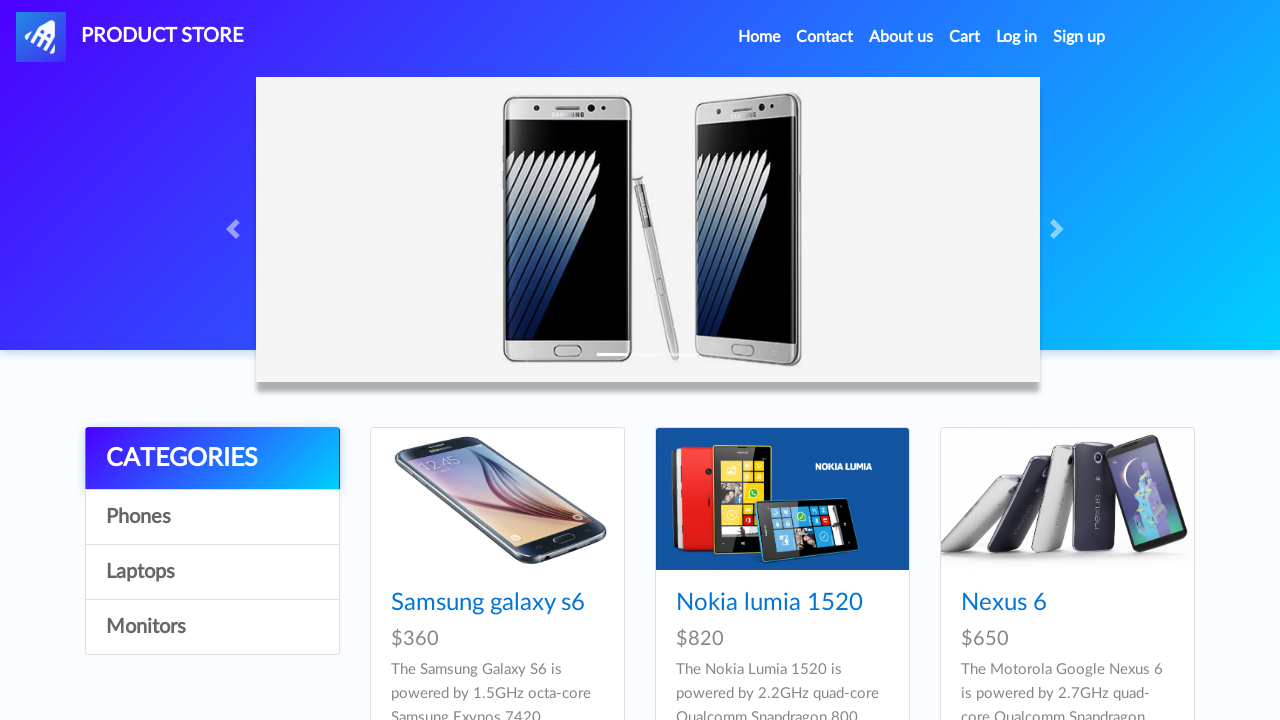

Clicked on third product at (1004, 603) on xpath=//*[@id="tbodyid"]/div[3]/div/div/h4/a
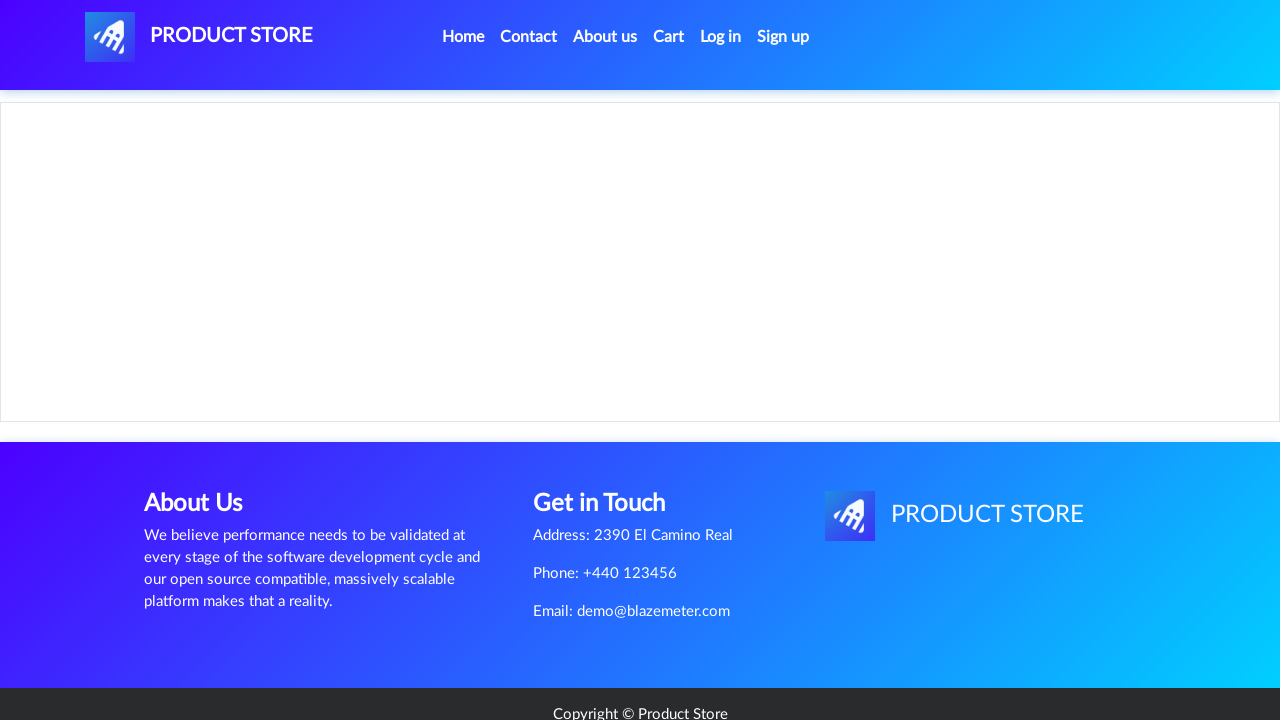

Waited for Add to cart button to load
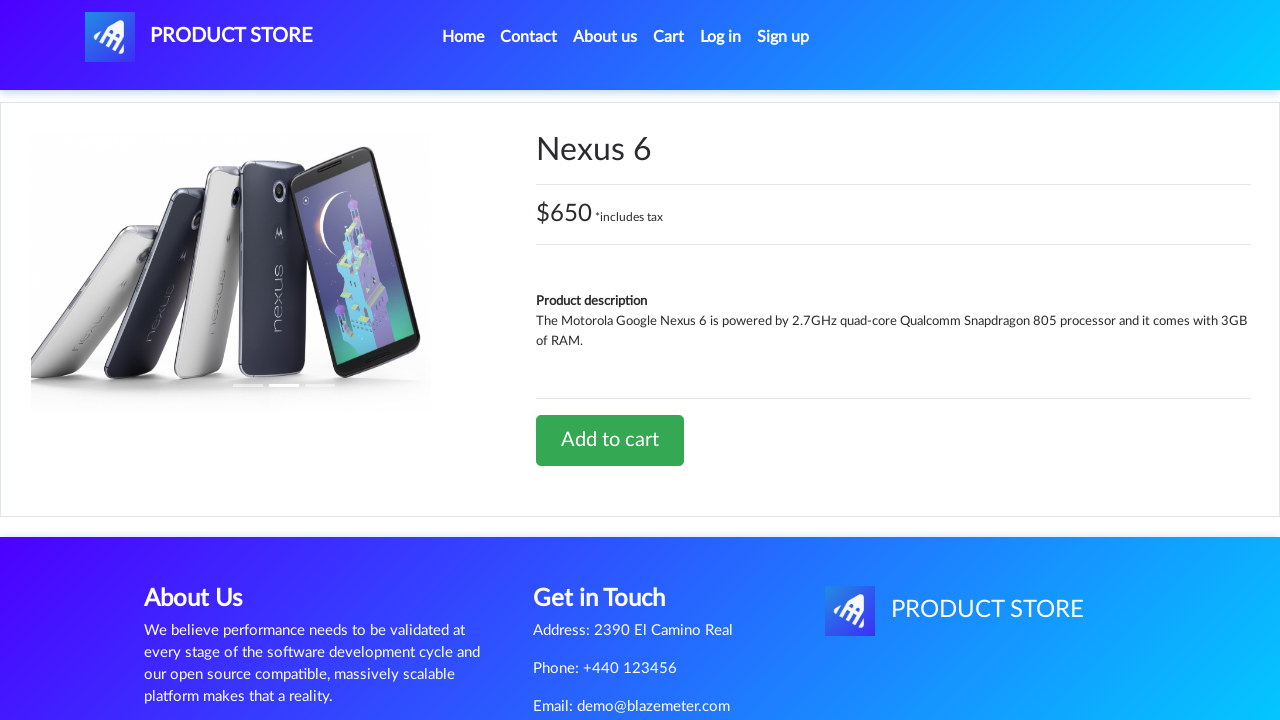

Clicked Add to cart button at (610, 440) on xpath=//*[@id="tbodyid"]/div[2]/div/a
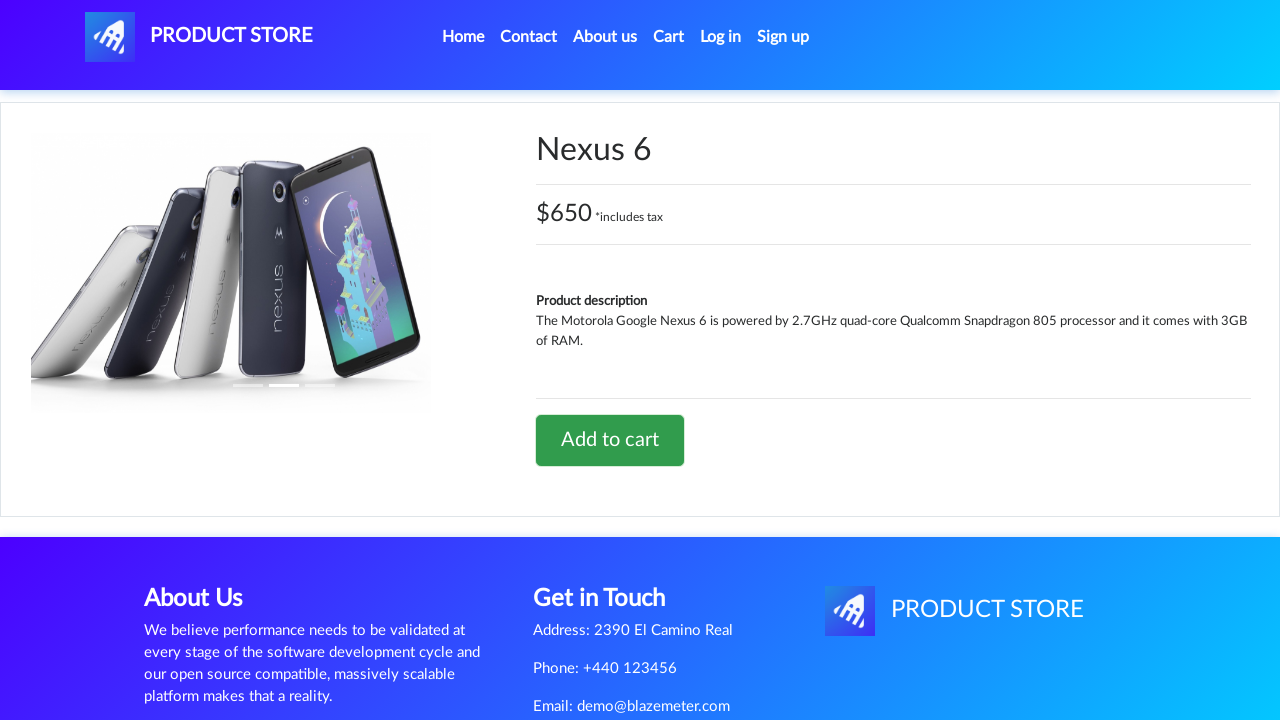

Alert auto-accepted and waited for processing
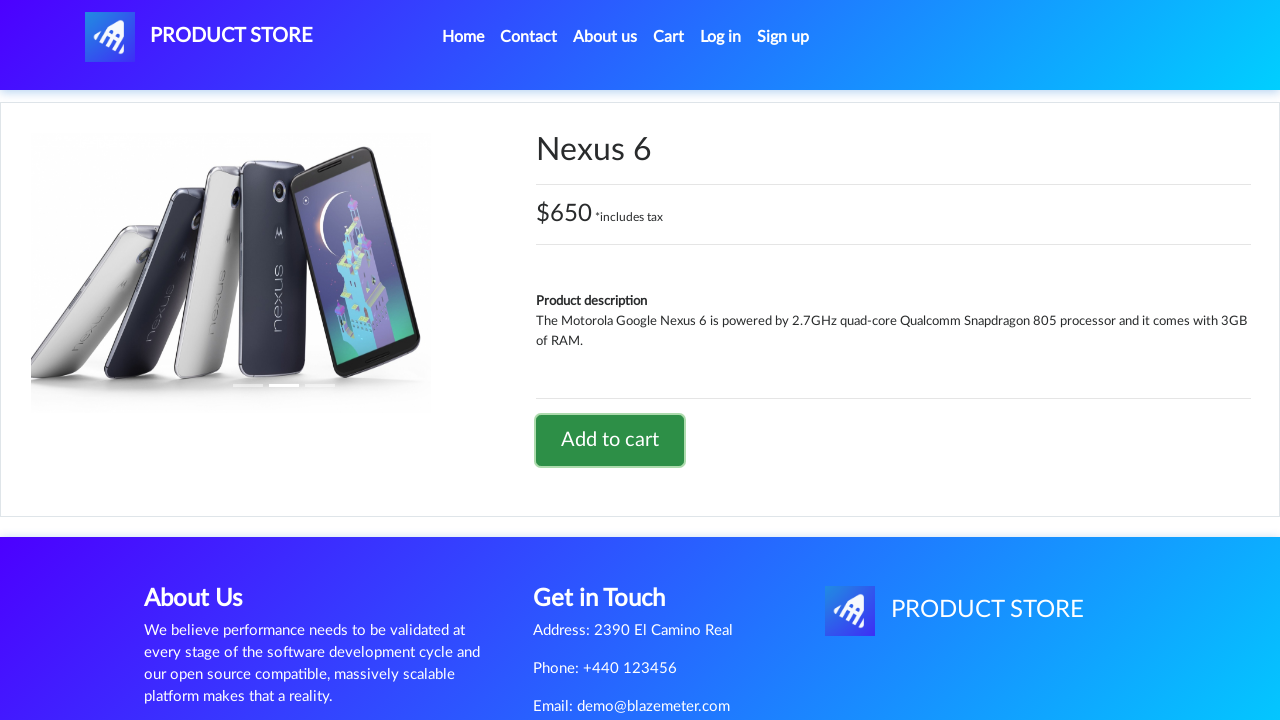

Clicked cart link to navigate to cart page at (669, 37) on xpath=//*[@id="cartur"]
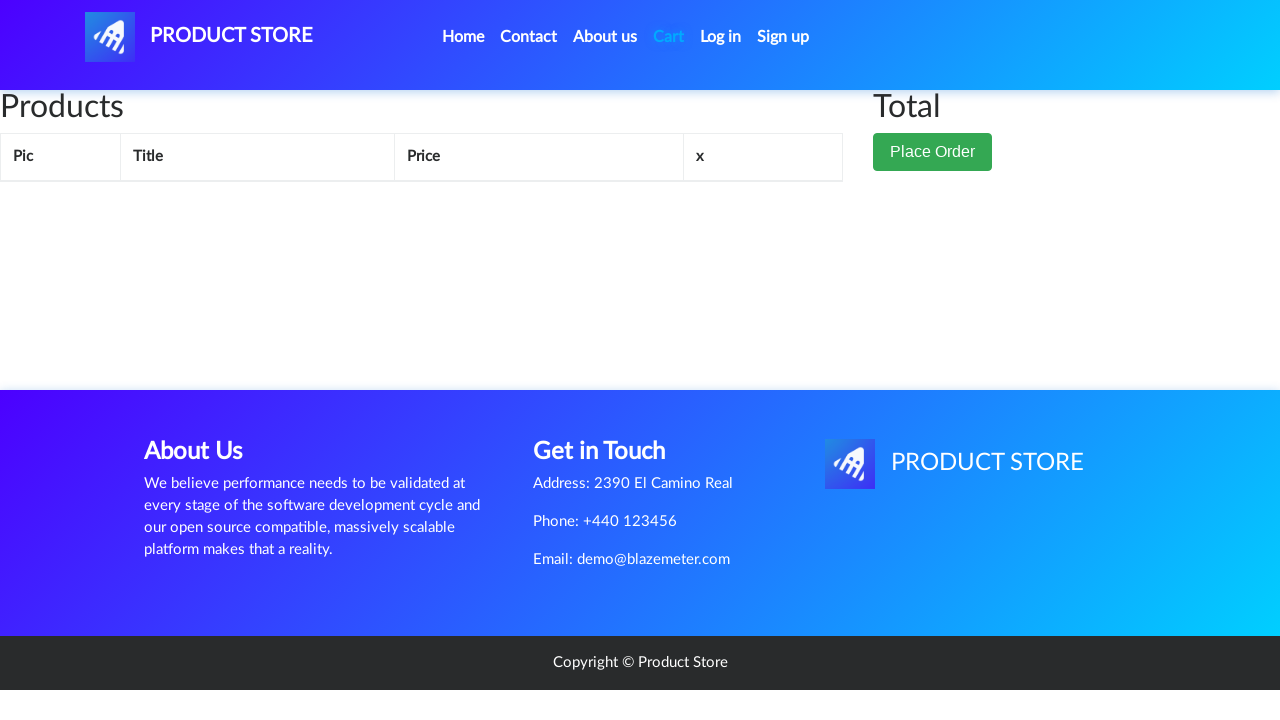

Waited for cart item delete link to load
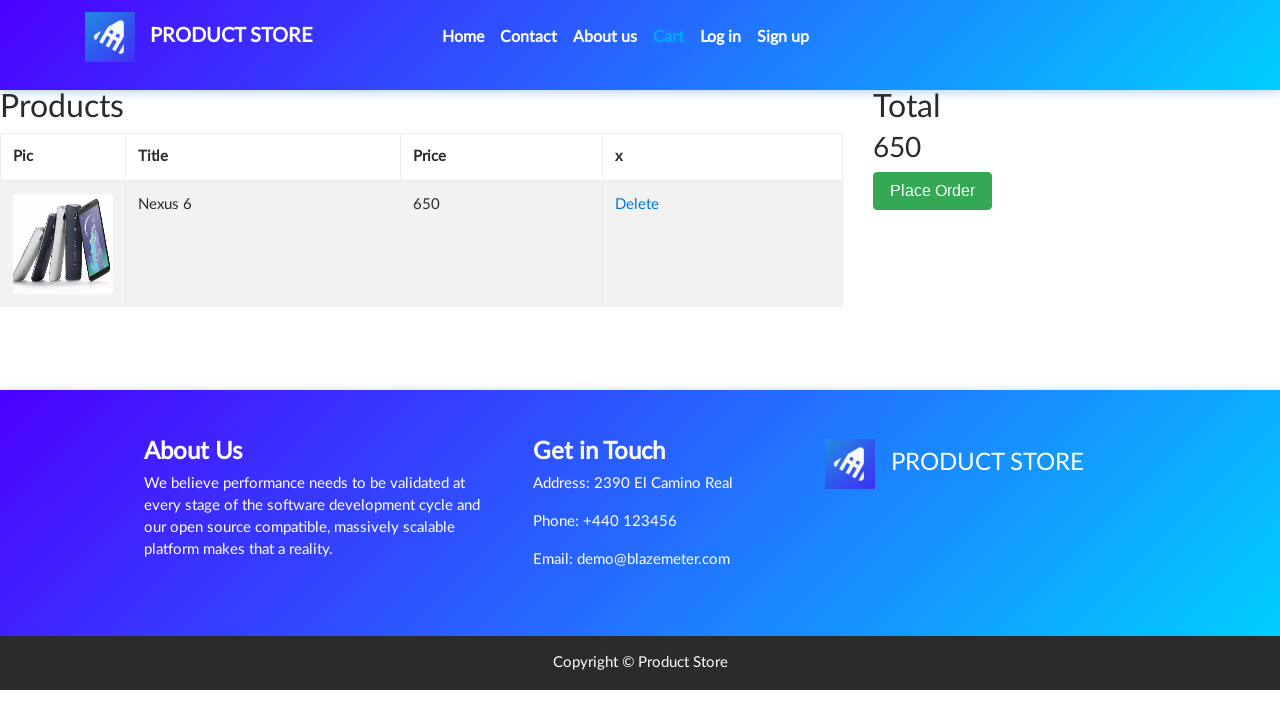

Clicked delete link to remove item from cart at (637, 205) on xpath=//*[@id="tbodyid"]/tr/td[4]/a
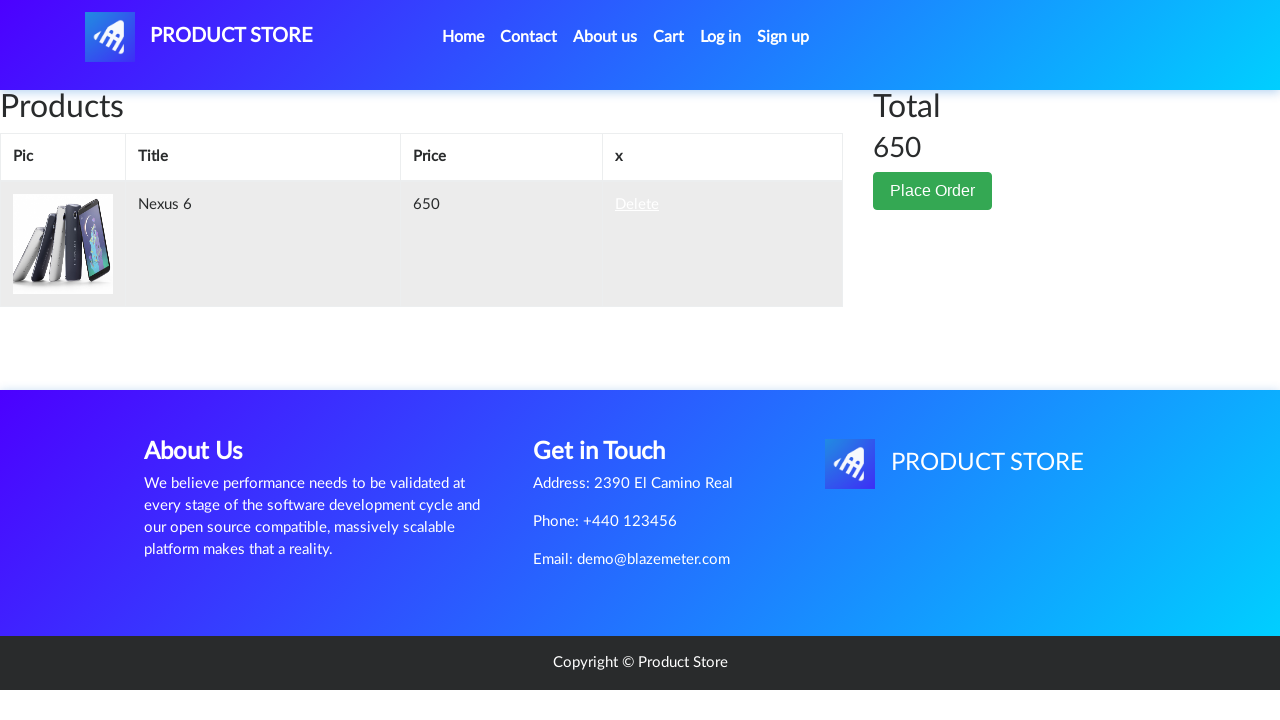

Waited for item deletion to complete
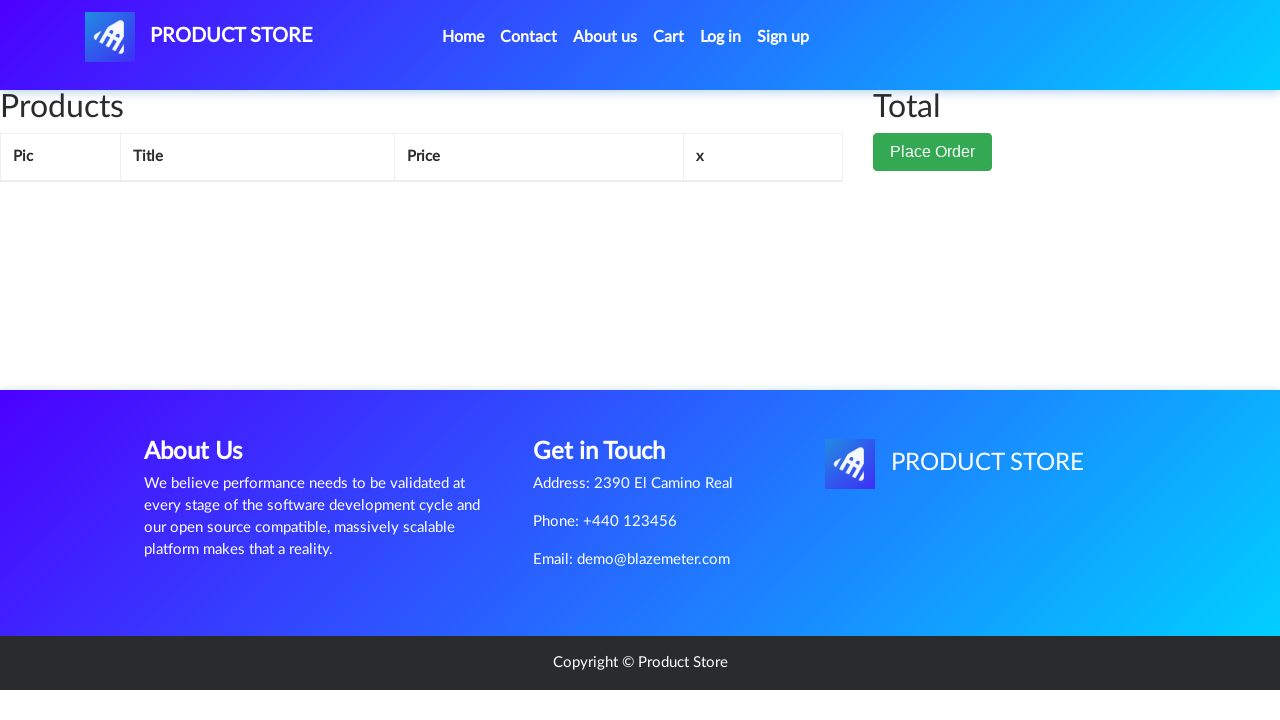

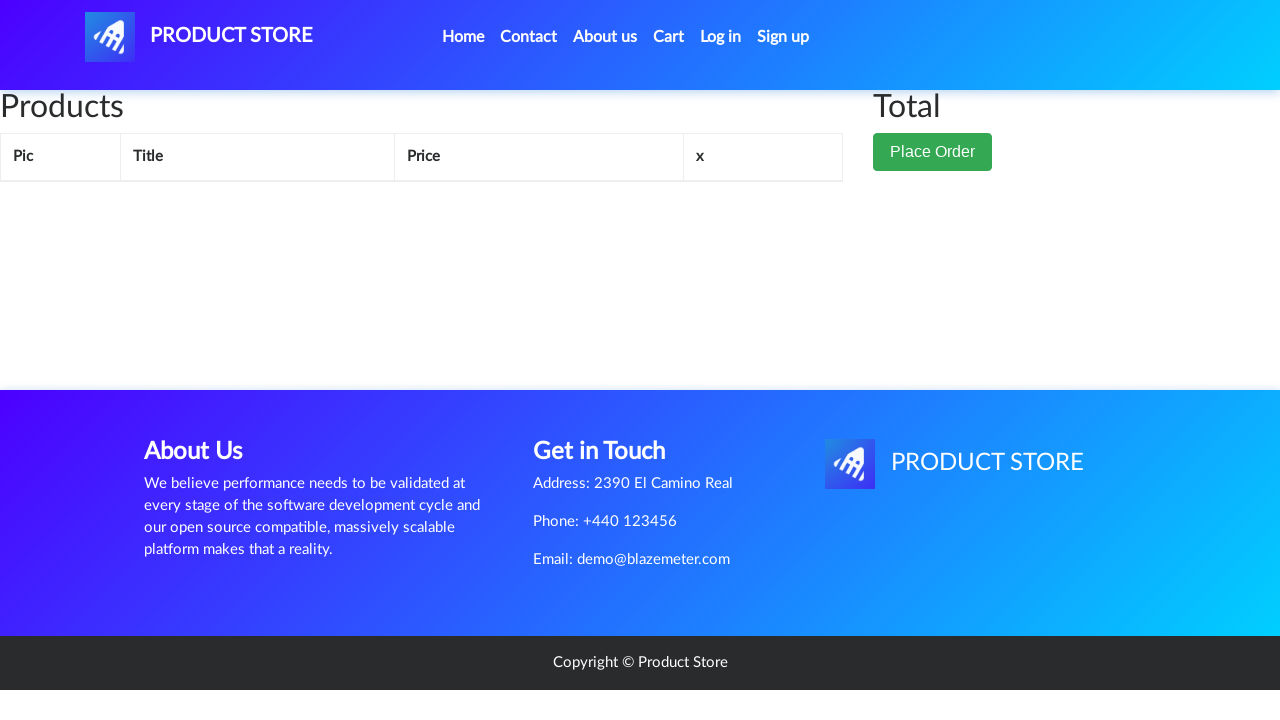